Tests jQuery UI menu navigation by clicking through nested menu items to reach PDF download

Starting URL: https://the-internet.herokuapp.com/jqueryui/menu#

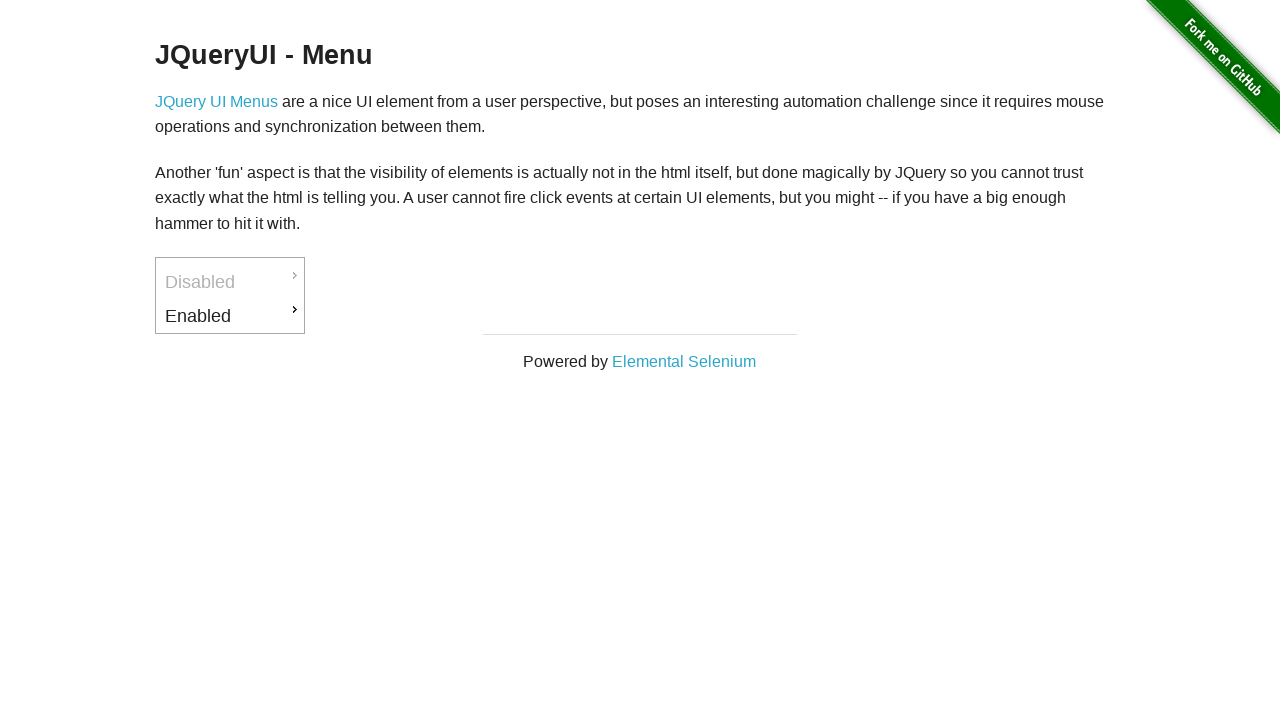

Clicked on 'Enabled' menu item at (230, 316) on xpath=//a[text()='Enabled']
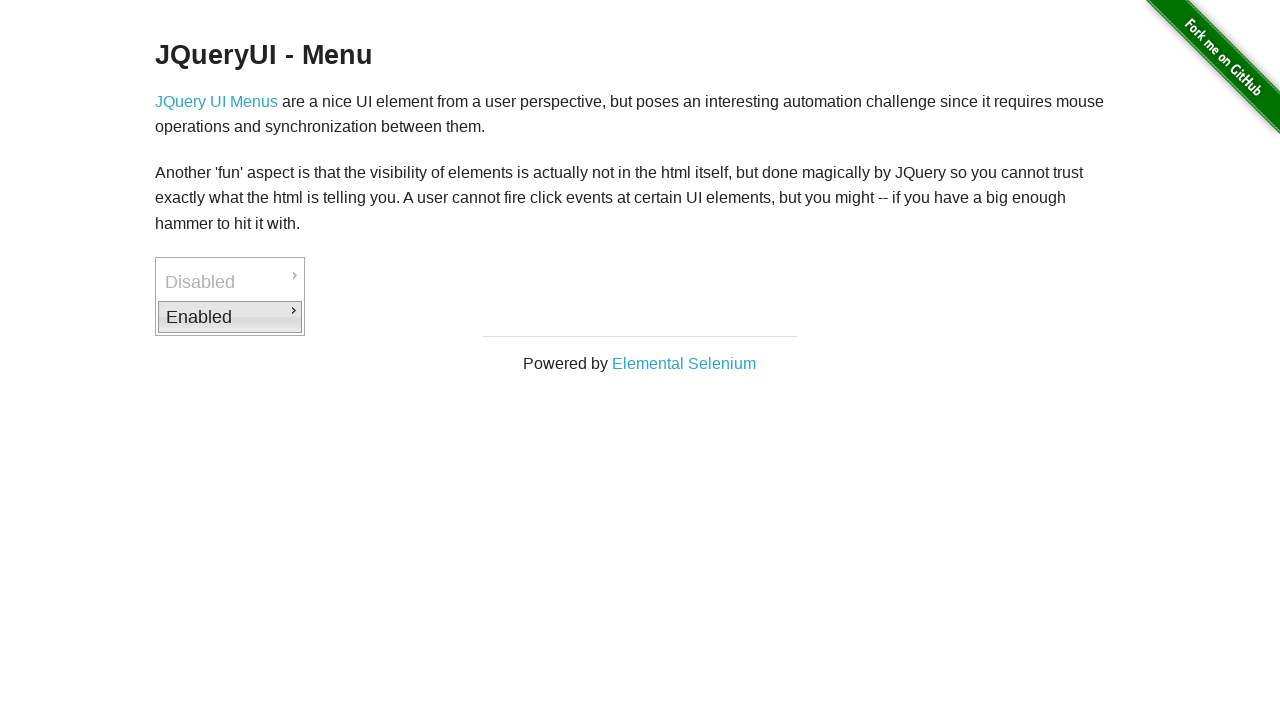

Waited 1000ms for submenu to appear
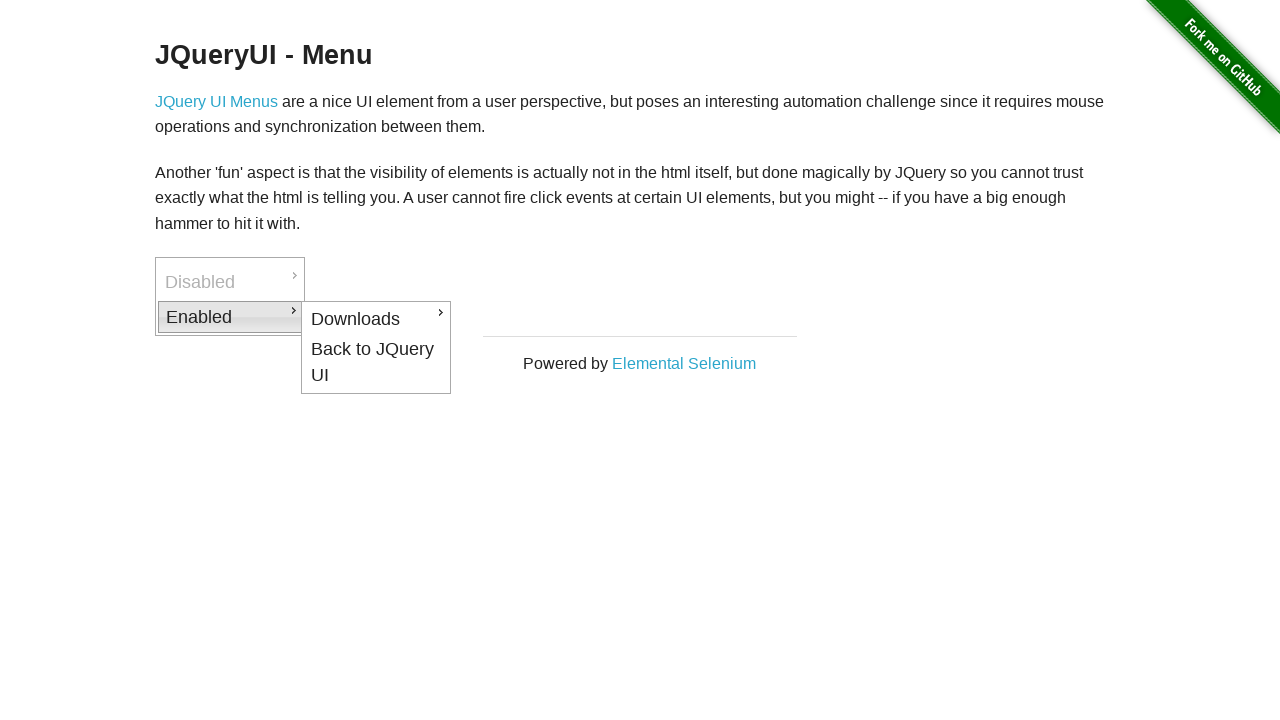

Clicked on 'Downloads' submenu at (376, 319) on #ui-id-4
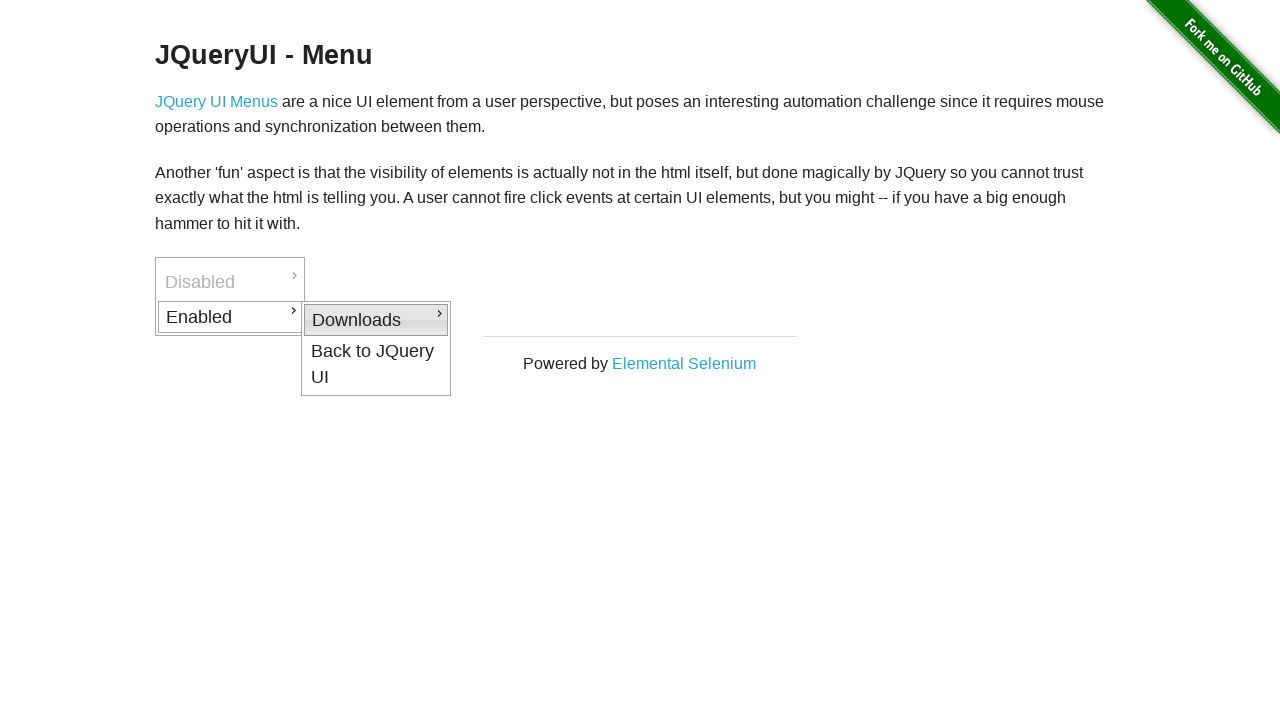

Waited 1000ms for PDF option to appear
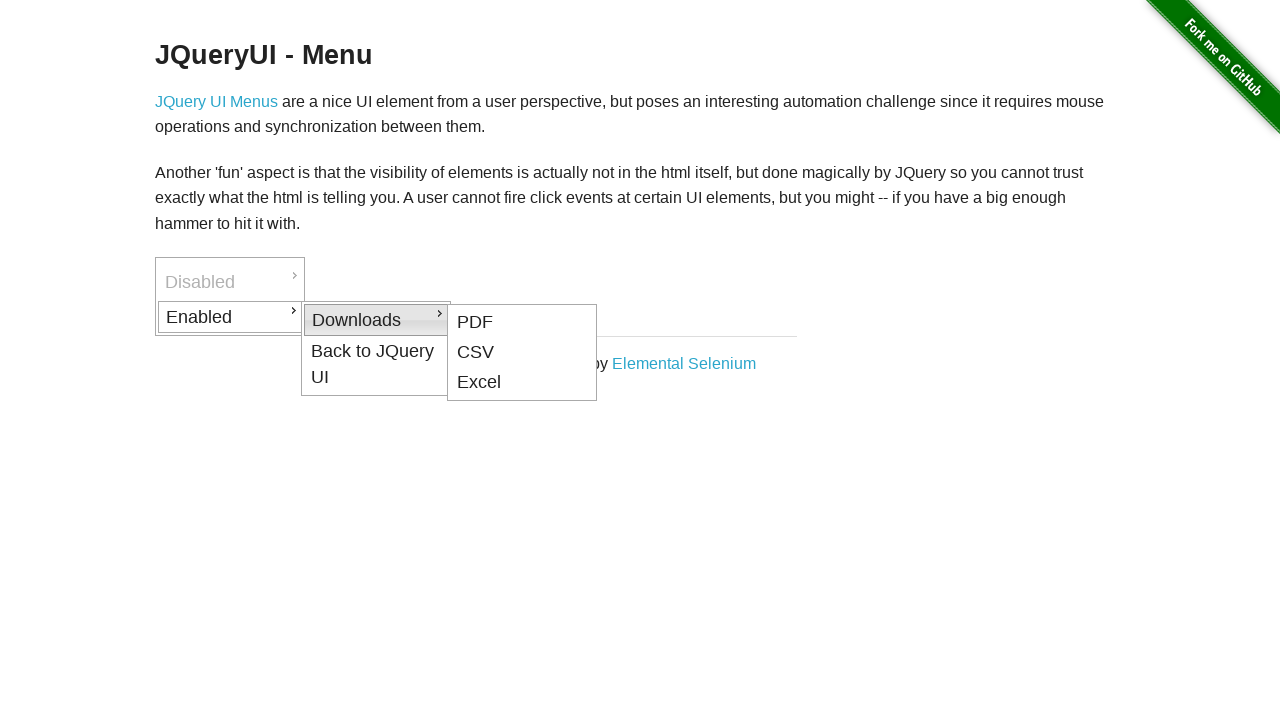

Clicked on PDF download link to complete menu navigation at (522, 322) on xpath=//a[@href='/download/jqueryui/menu/menu.pdf']
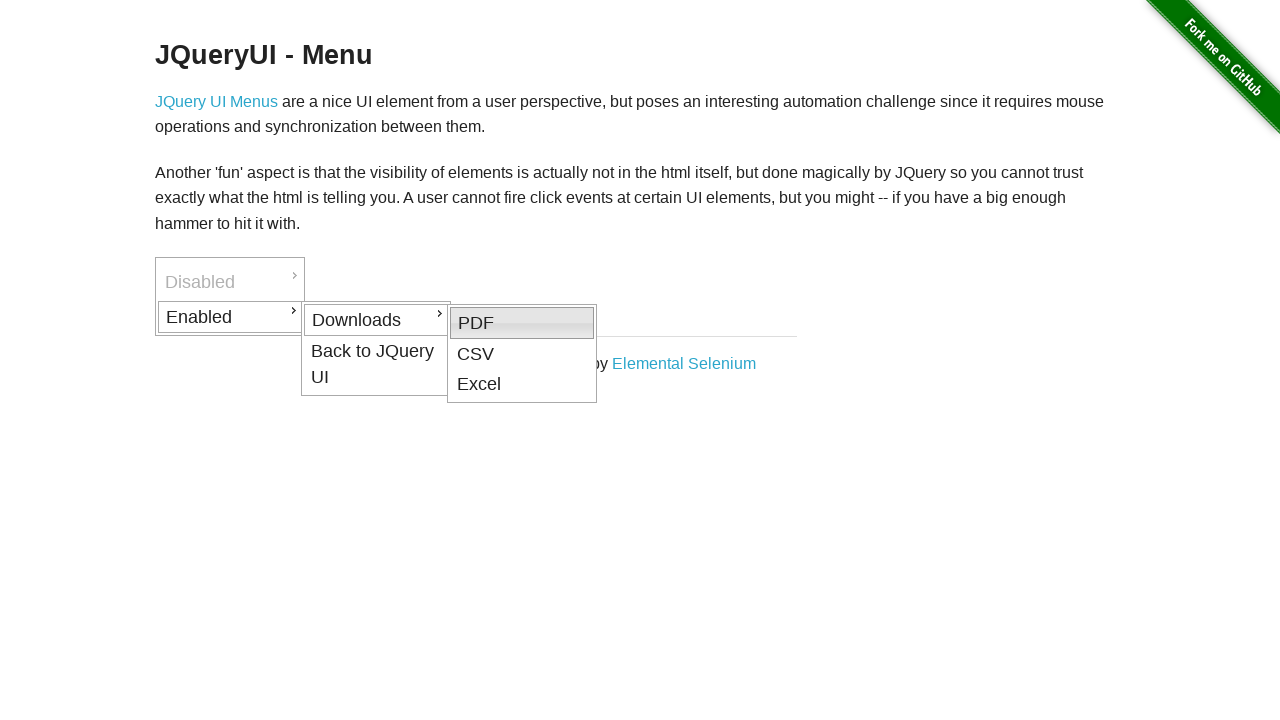

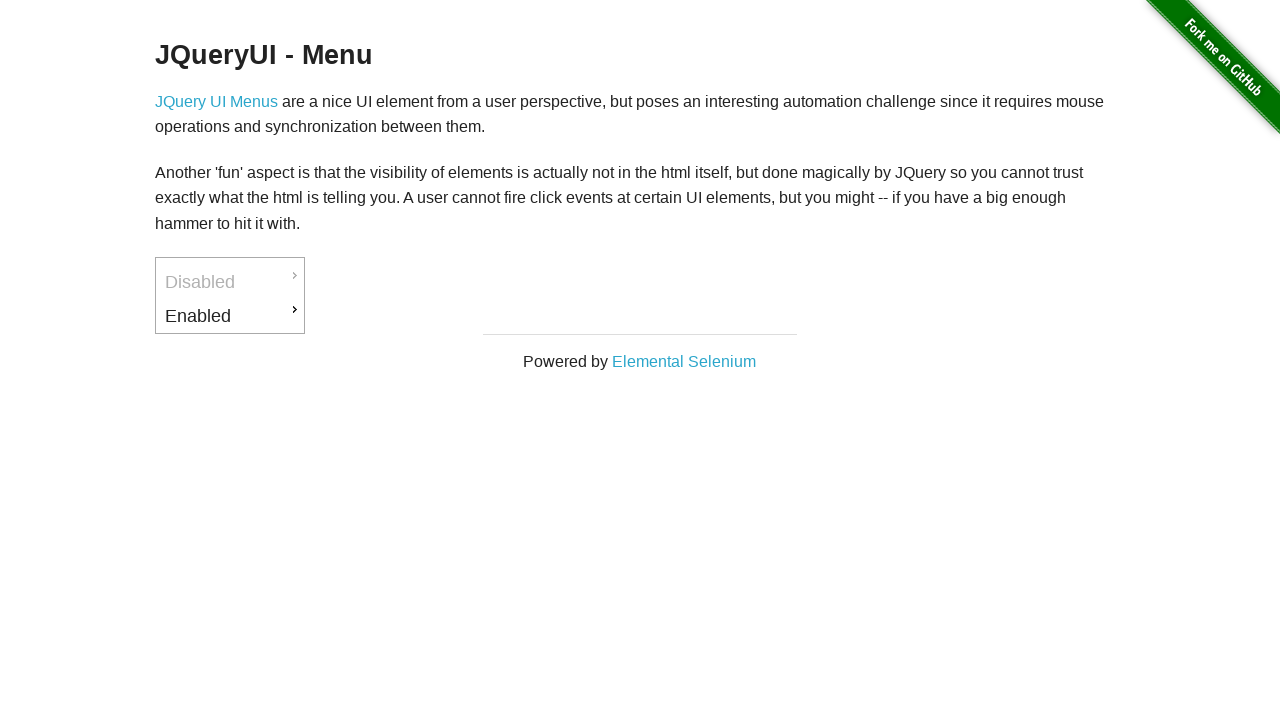